Tests file upload functionality by selecting a file, clicking the upload button, and verifying the "File Uploaded!" confirmation message is displayed.

Starting URL: https://the-internet.herokuapp.com/upload

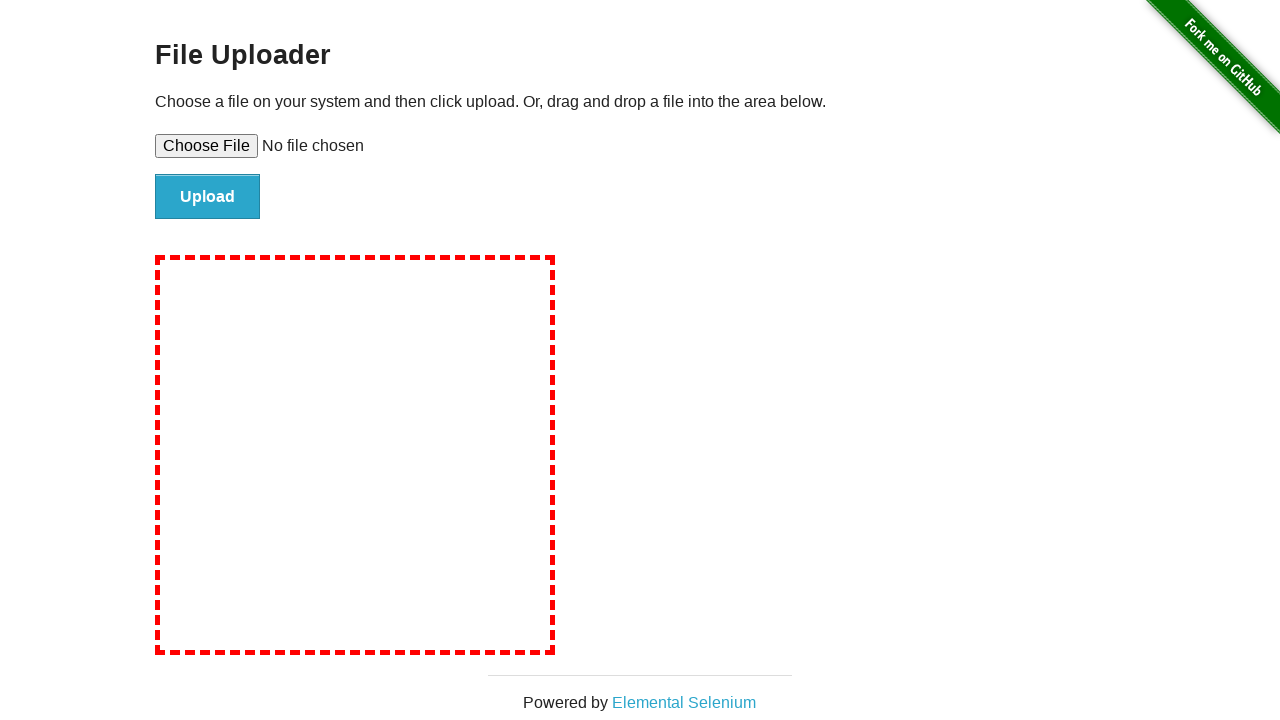

Selected test file for upload
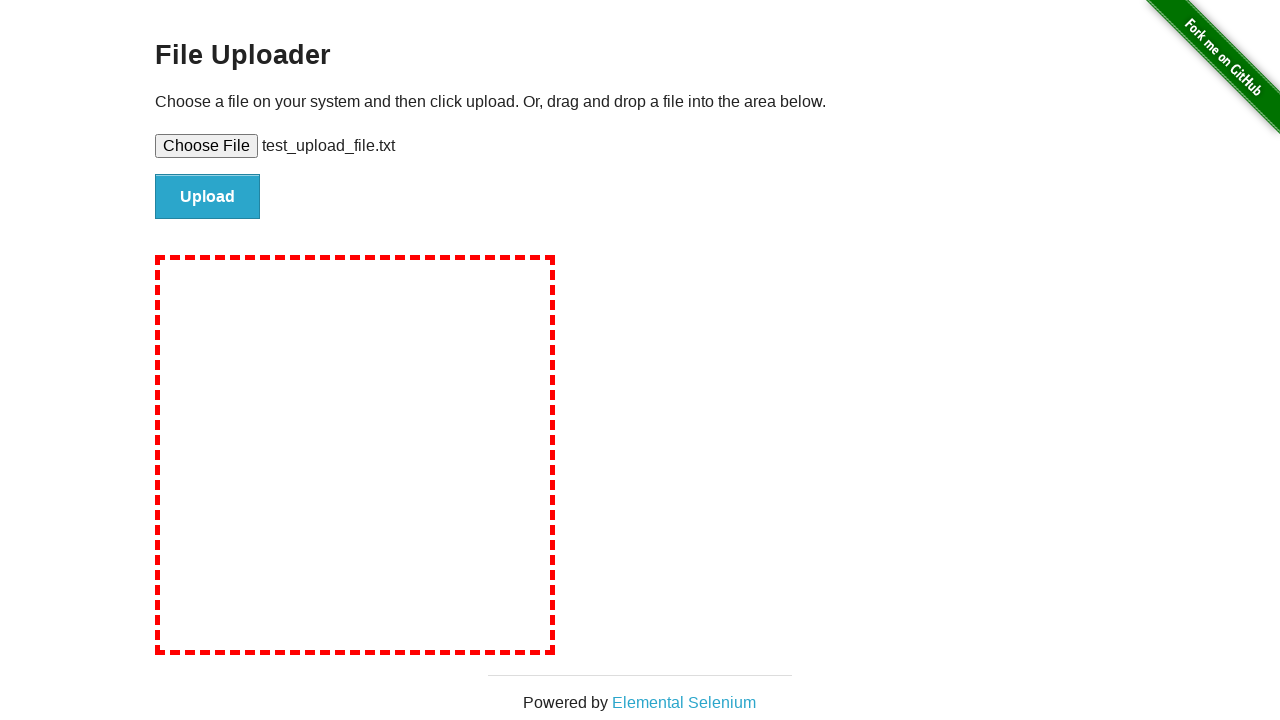

Clicked the upload button at (208, 197) on #file-submit
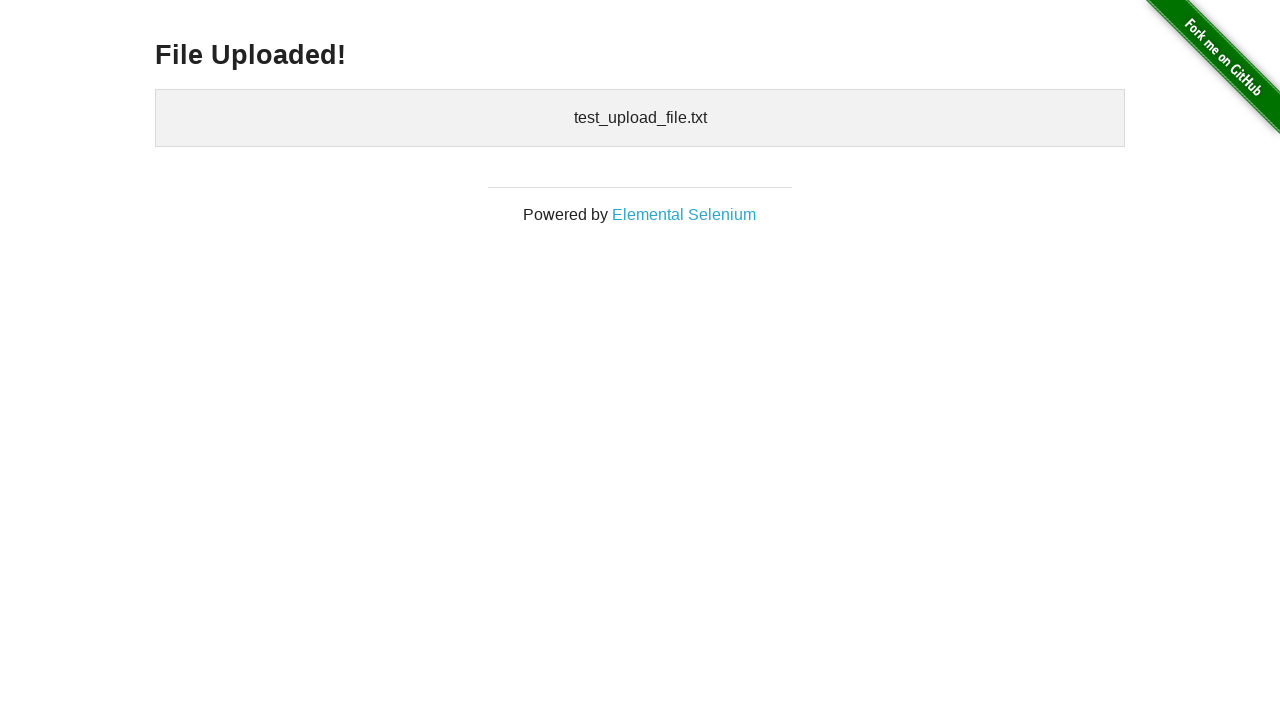

Waited for file upload confirmation heading to load
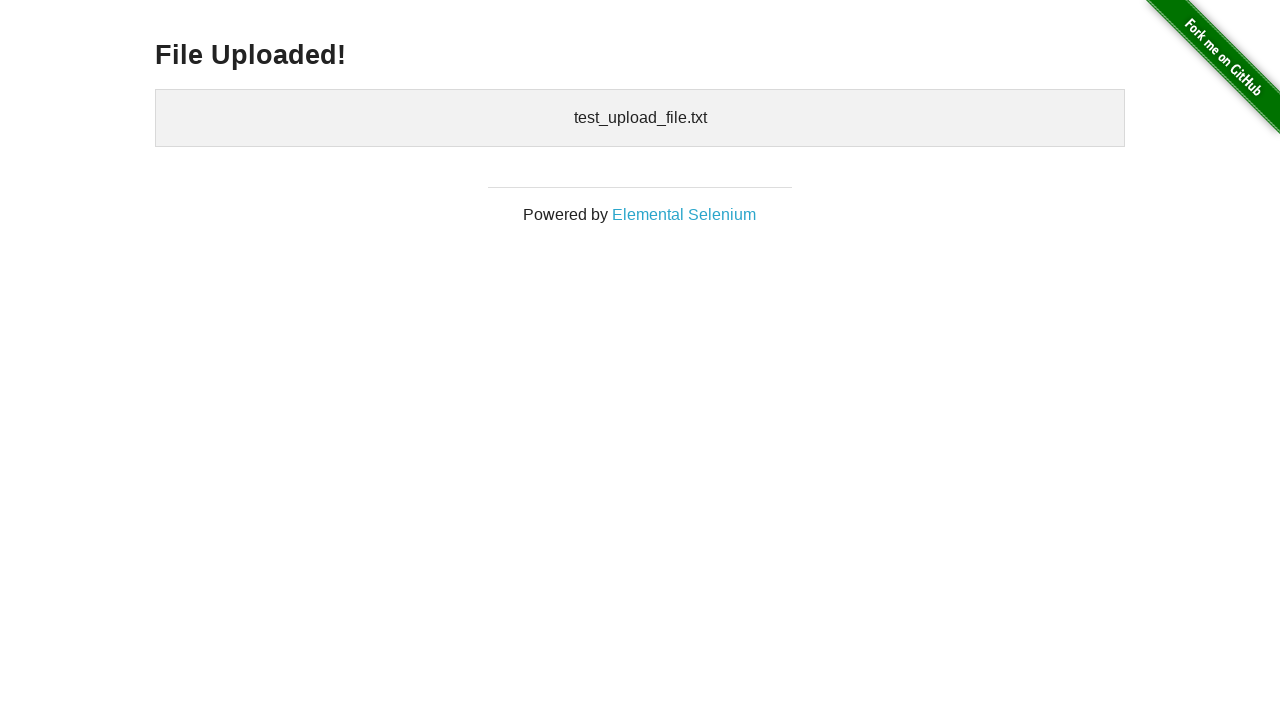

Verified 'File Uploaded!' confirmation message is visible
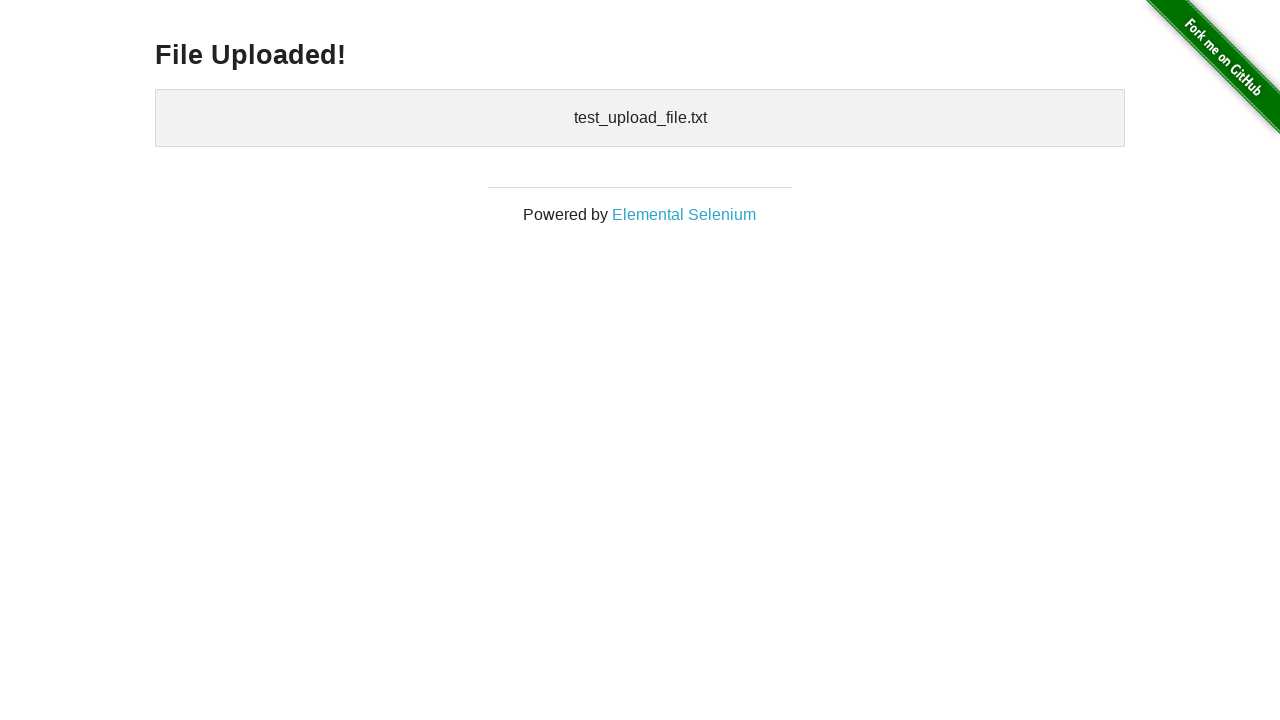

Cleaned up temporary test file
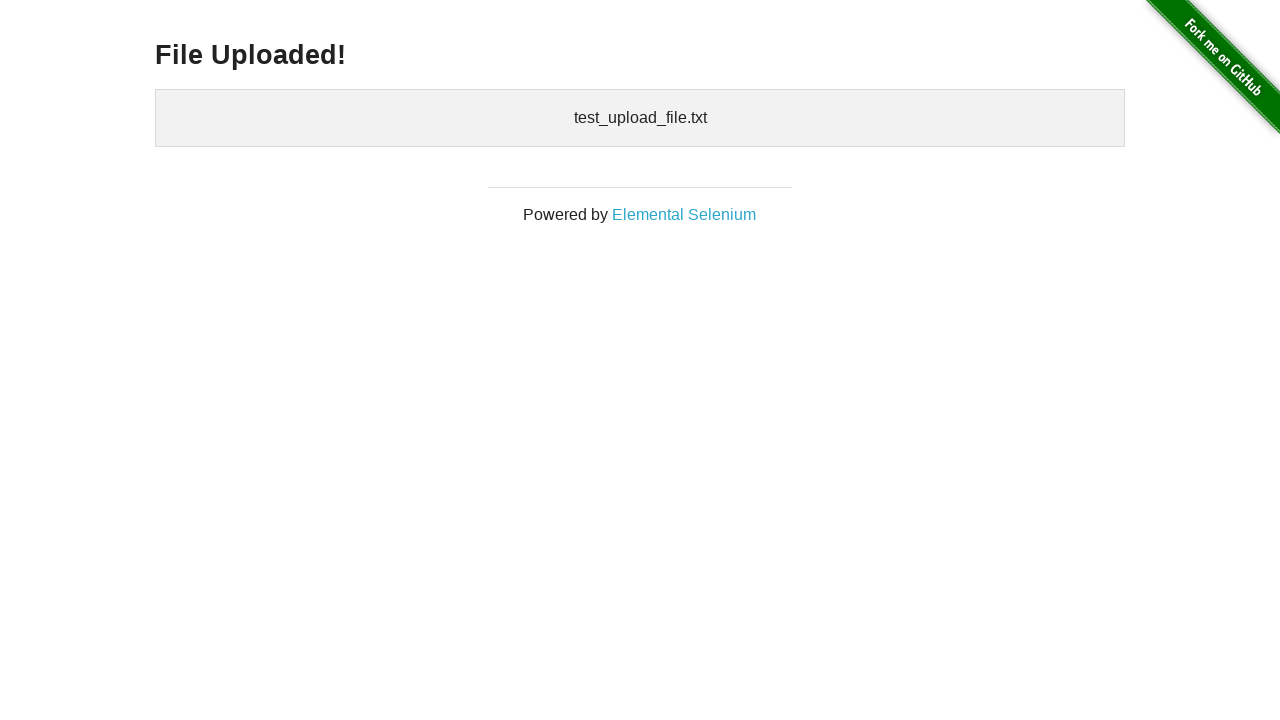

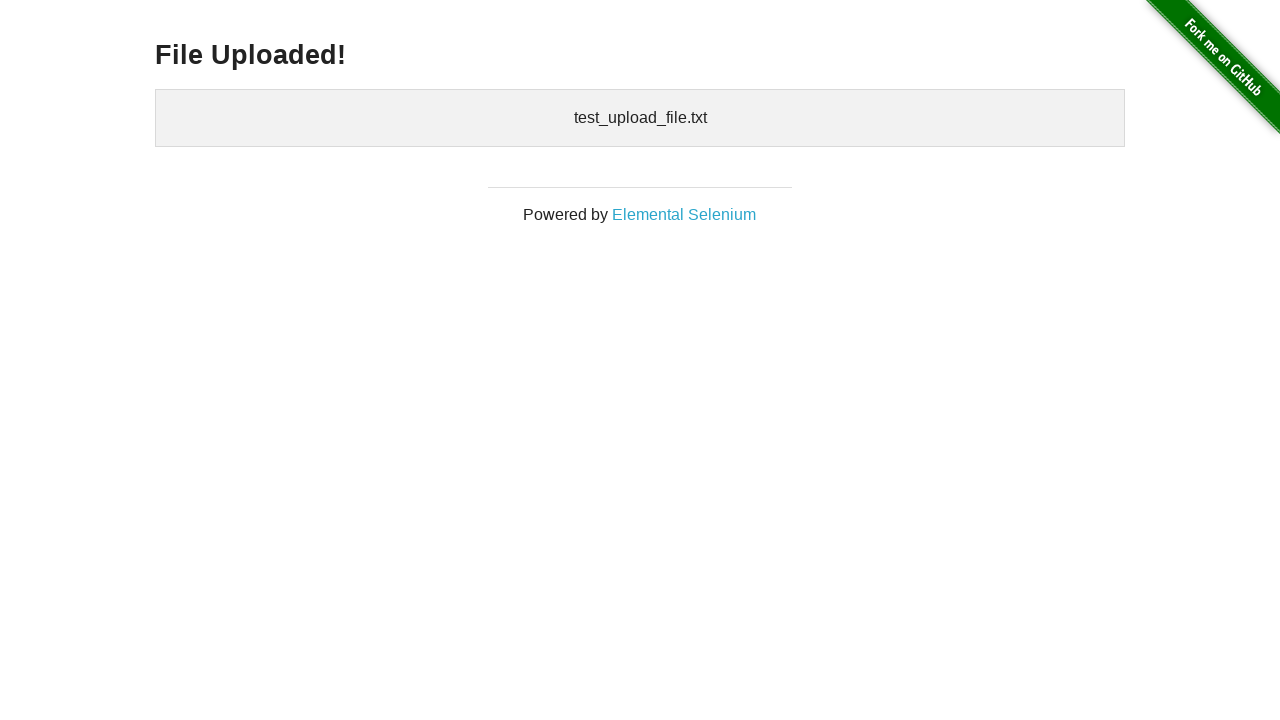